Tests double-click functionality on a clickable element using mouse interaction actions

Starting URL: https://www.selenium.dev/selenium/web/mouse_interaction.html

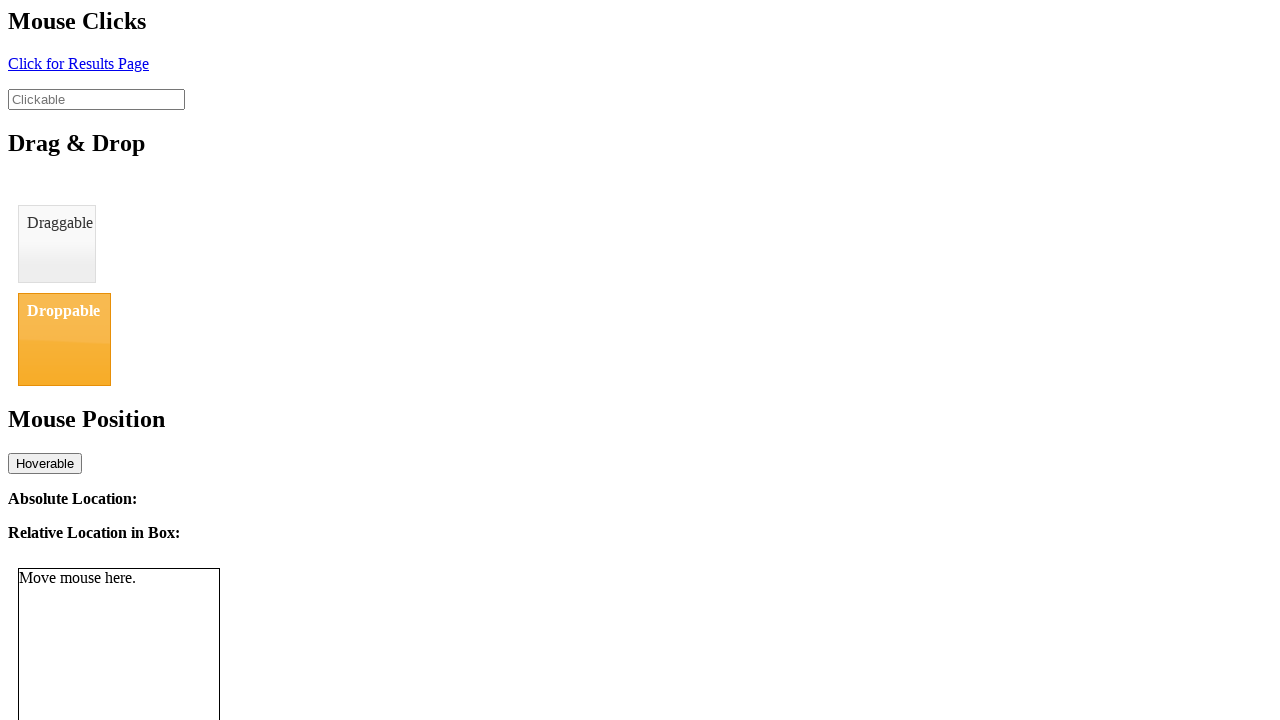

Navigated to mouse interaction test page
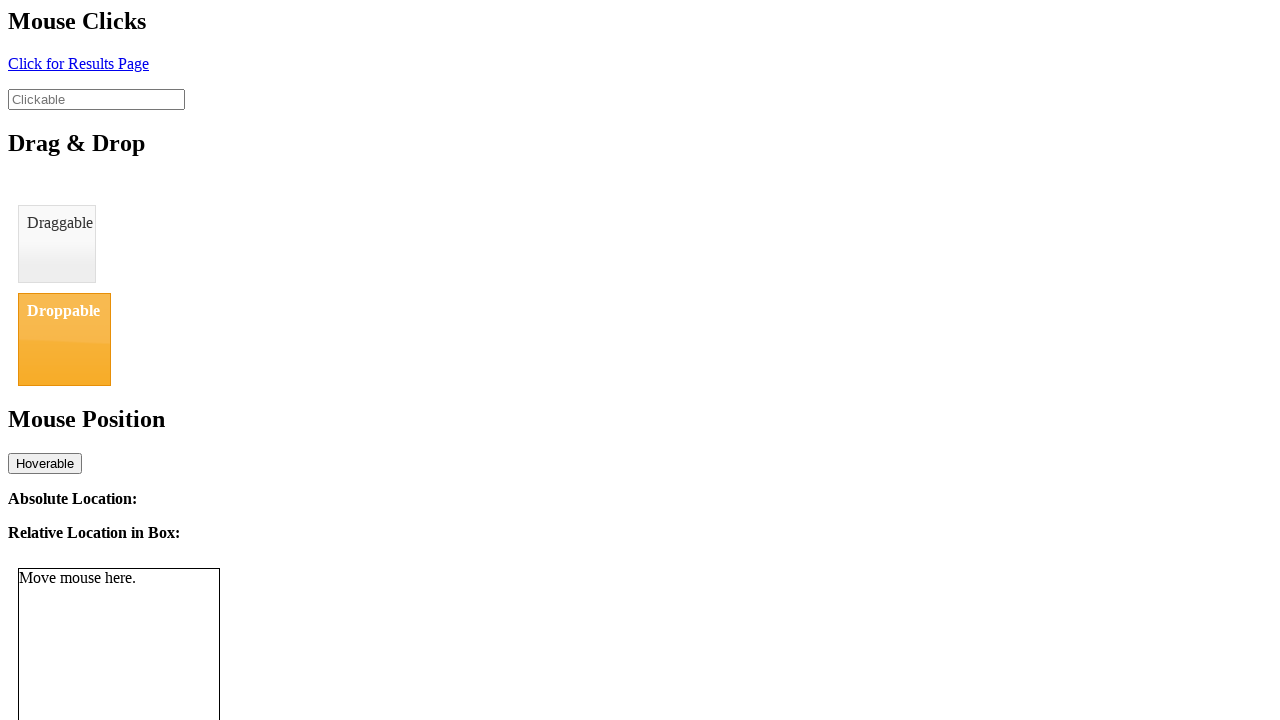

Double-clicked on the clickable element at (96, 99) on #clickable
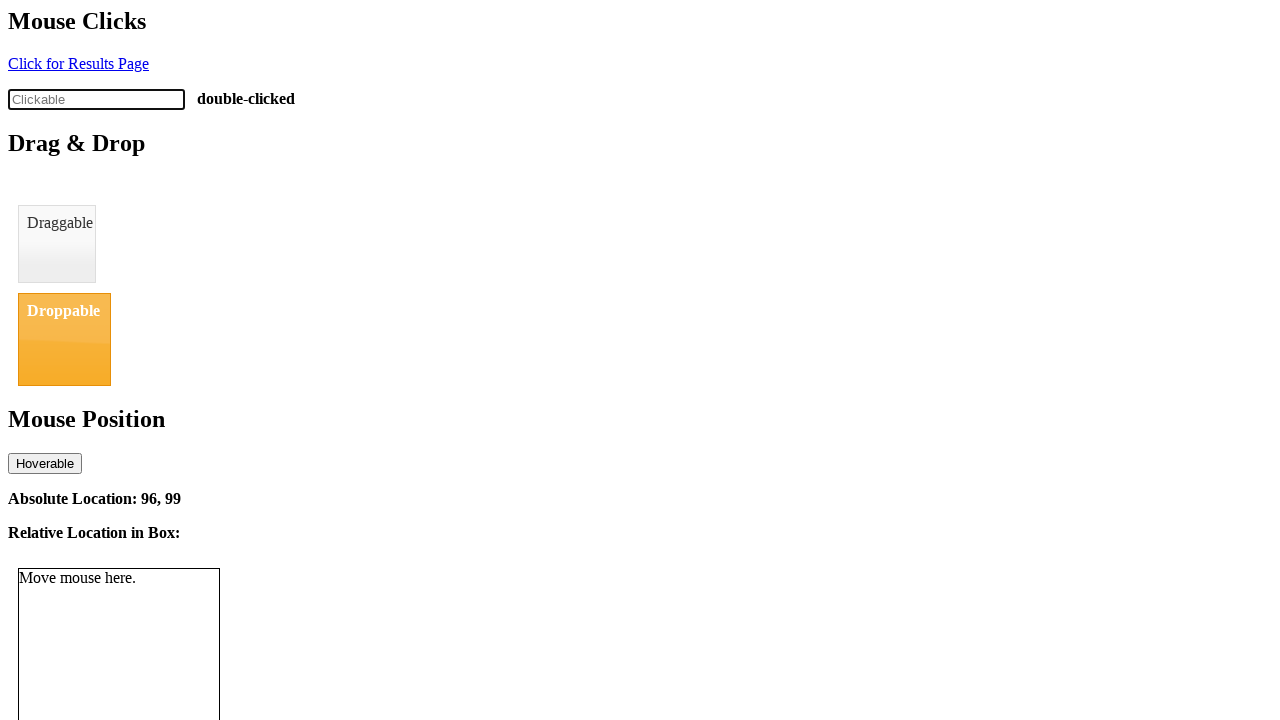

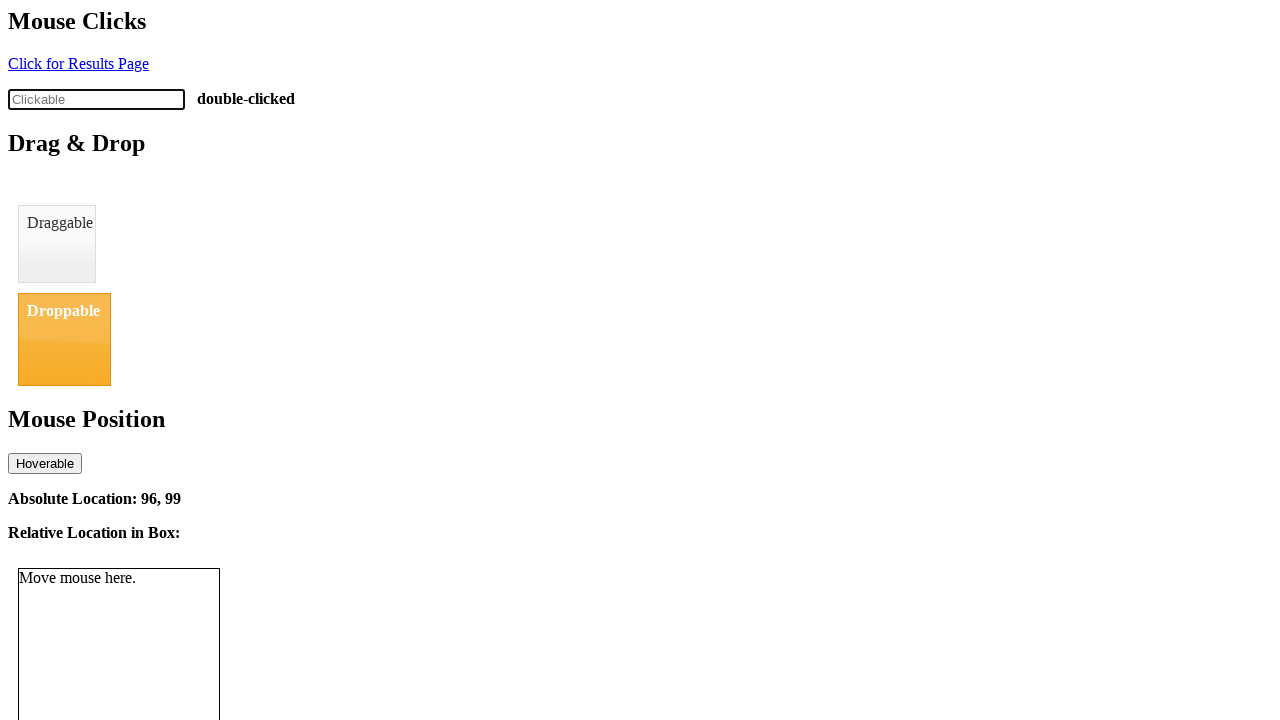